Tests a data types form by filling in various fields (name, address, email, phone, city, country, job, company) while leaving zip code empty, then submits and verifies that the empty zip code field shows an error while all other fields show success.

Starting URL: https://bonigarcia.dev/selenium-webdriver-java/data-types.html

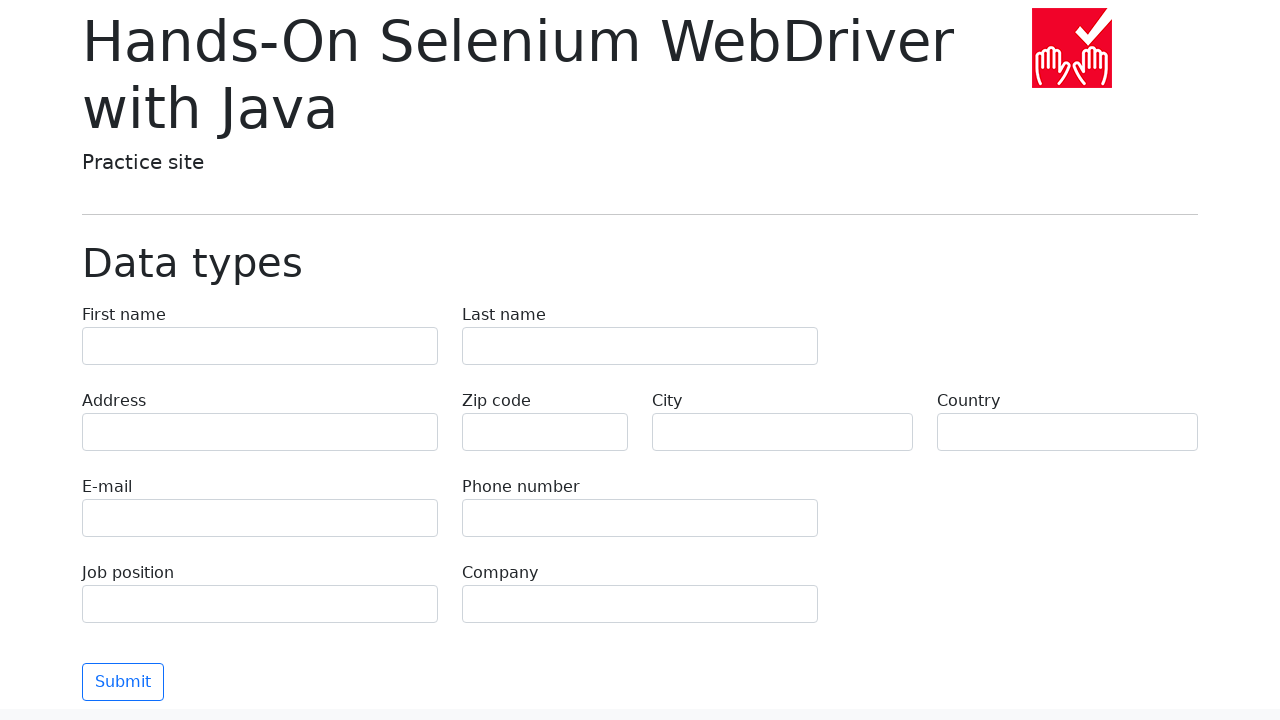

Waited for form to load - first-name input field is ready
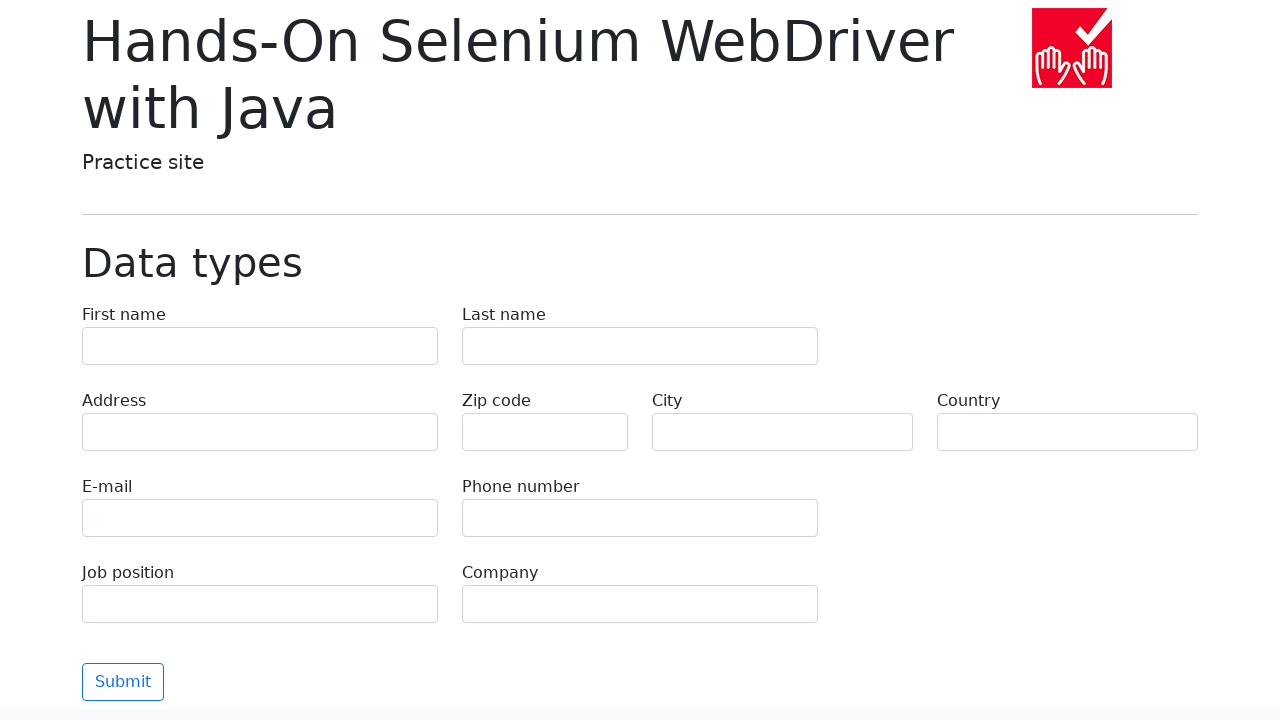

Filled first-name field with 'Иван' on input[name='first-name']
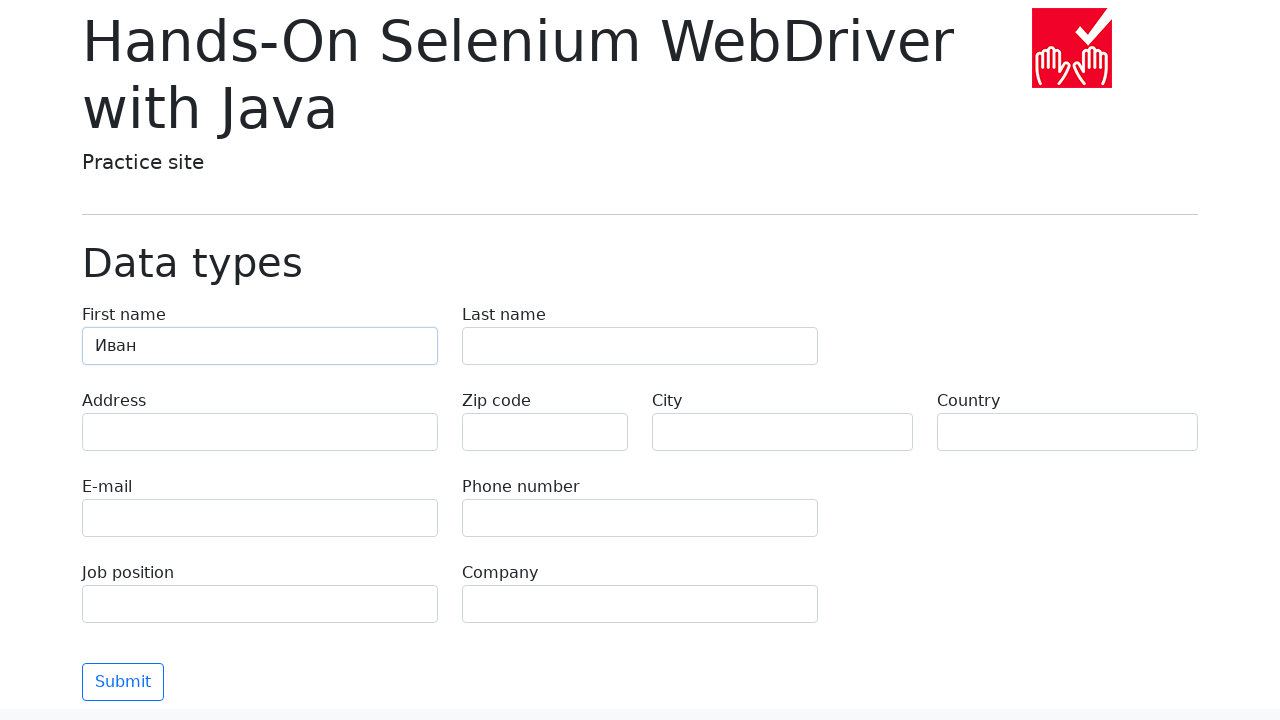

Filled last-name field with 'Петров' on input[name='last-name']
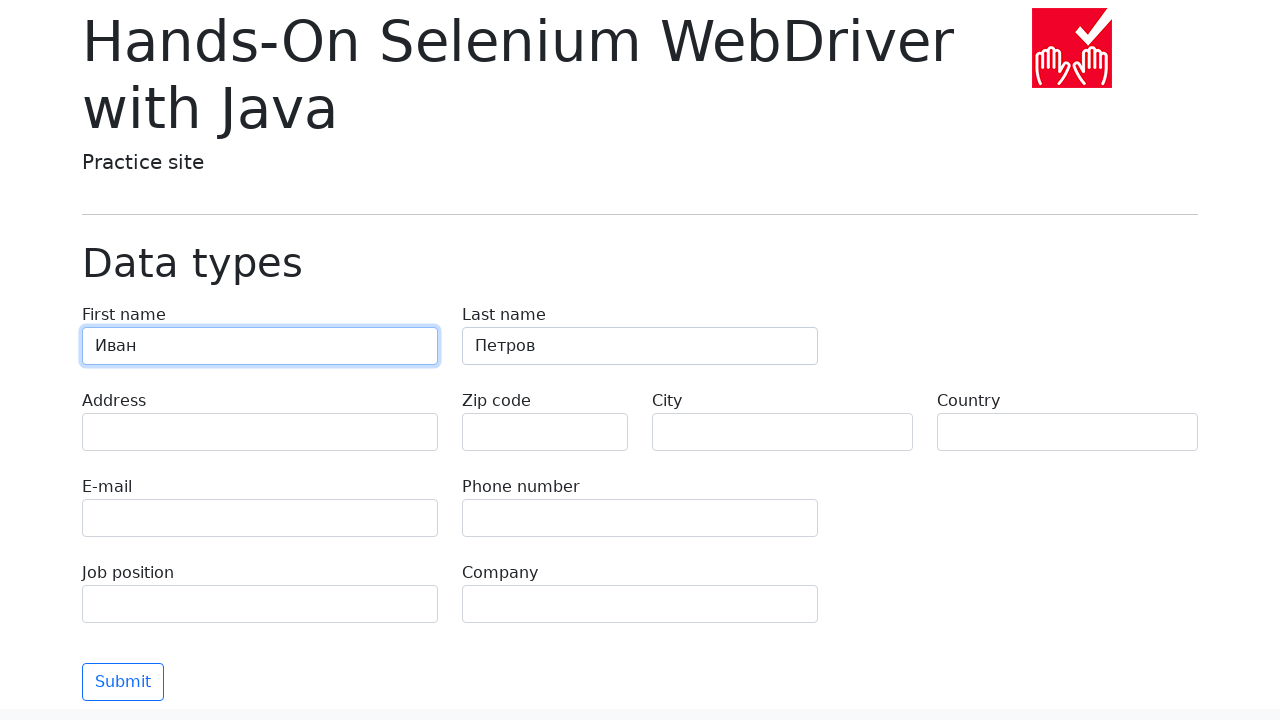

Filled address field with 'Ленина, 55-3' on input[name='address']
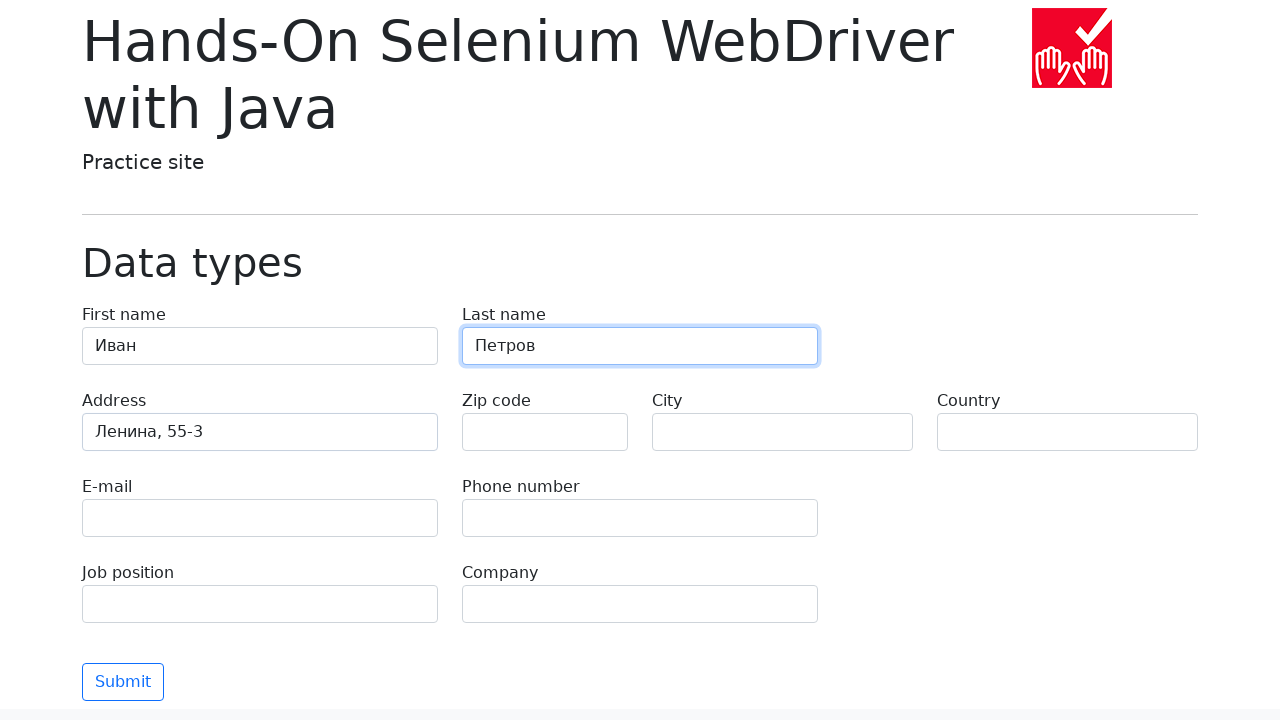

Filled e-mail field with 'test@skypro.com' on input[name='e-mail']
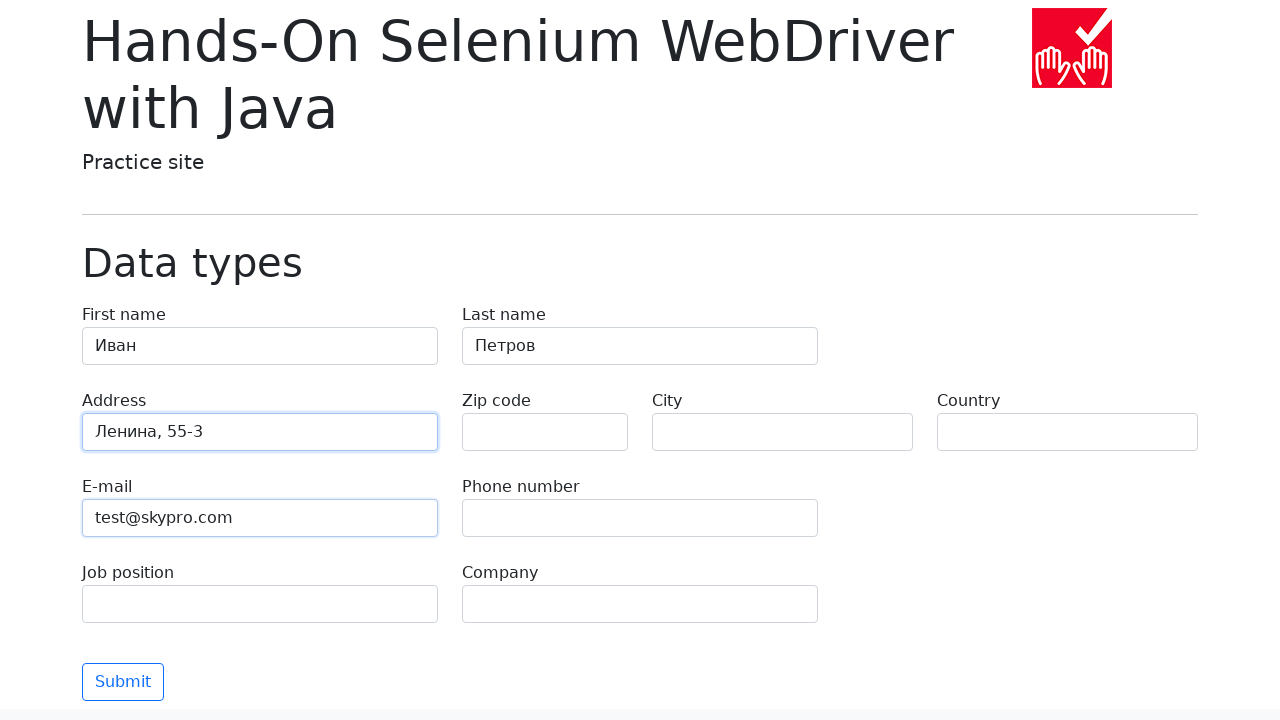

Filled phone field with '+7985899998787' on input[name='phone']
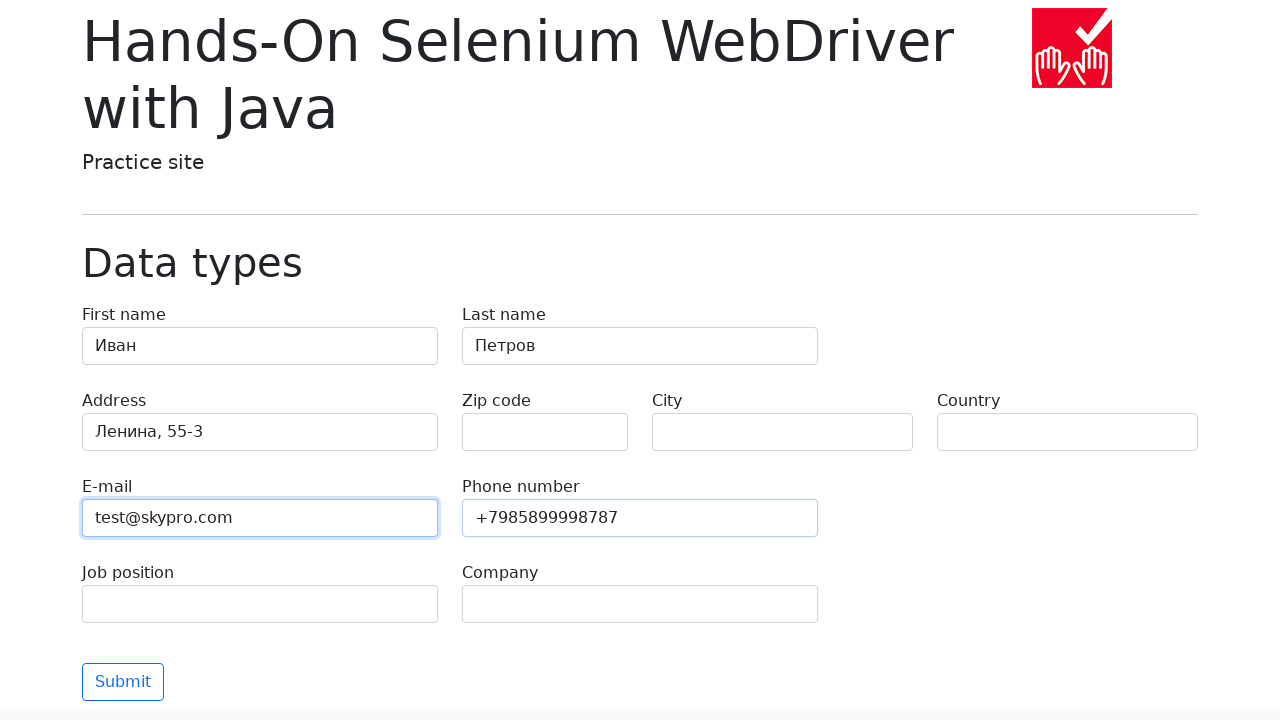

Left zip-code field empty intentionally on input[name='zip-code']
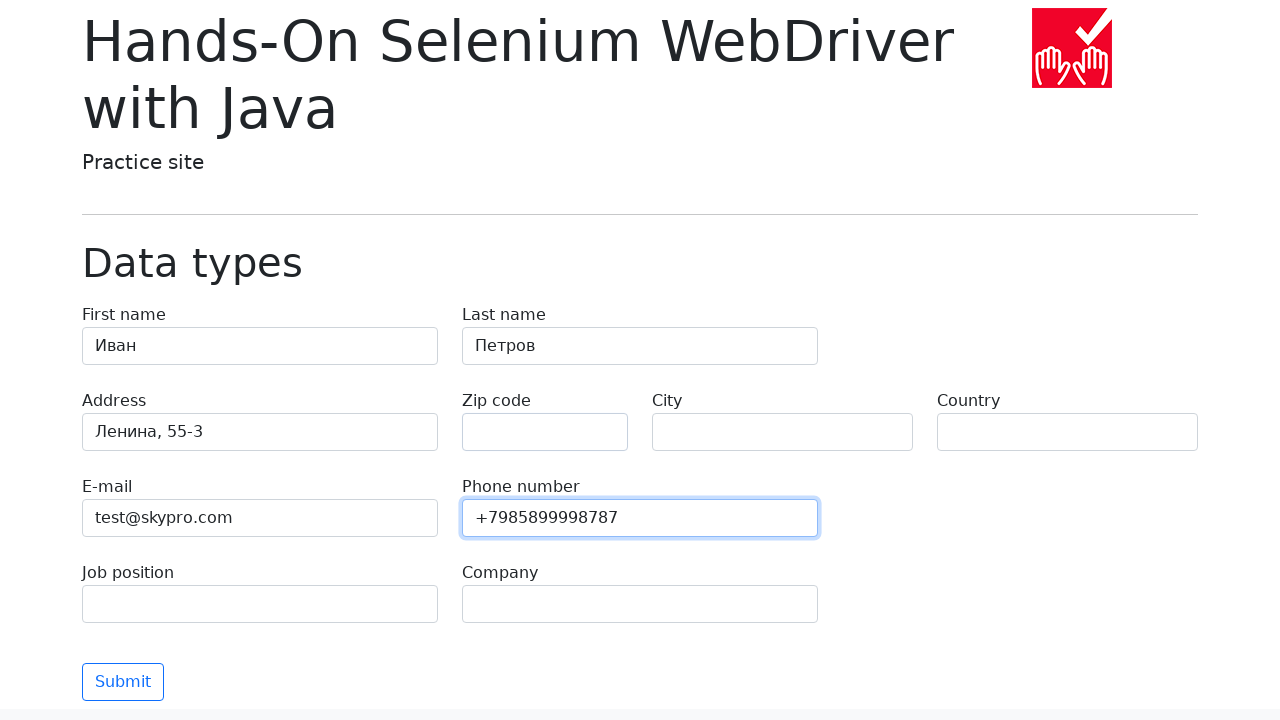

Filled city field with 'Москва' on input[name='city']
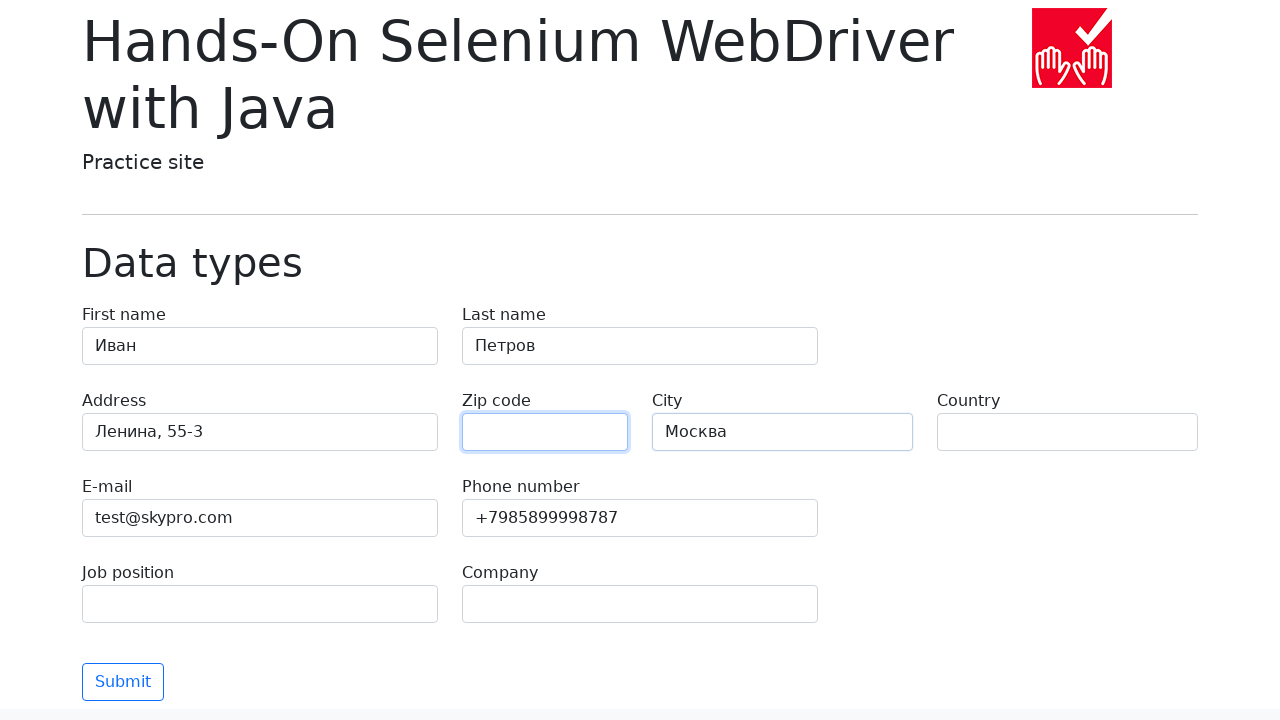

Filled country field with 'Россия' on input[name='country']
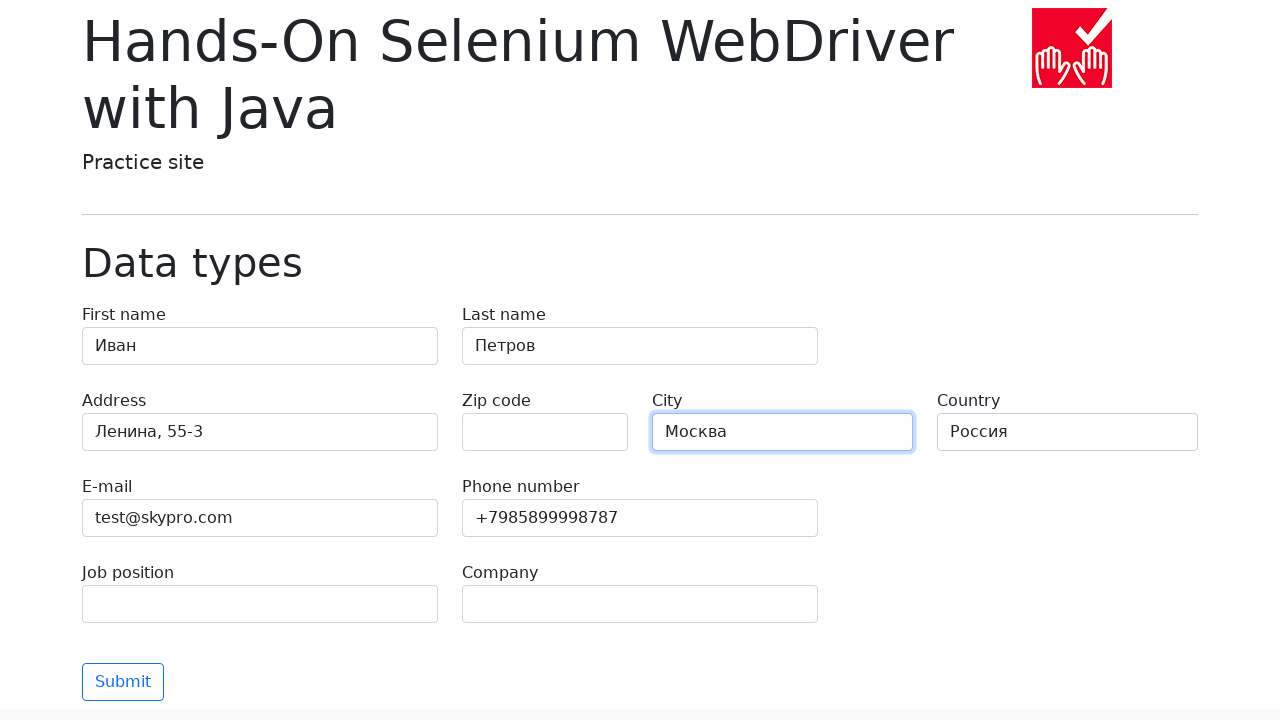

Filled job-position field with 'QA' on input[name='job-position']
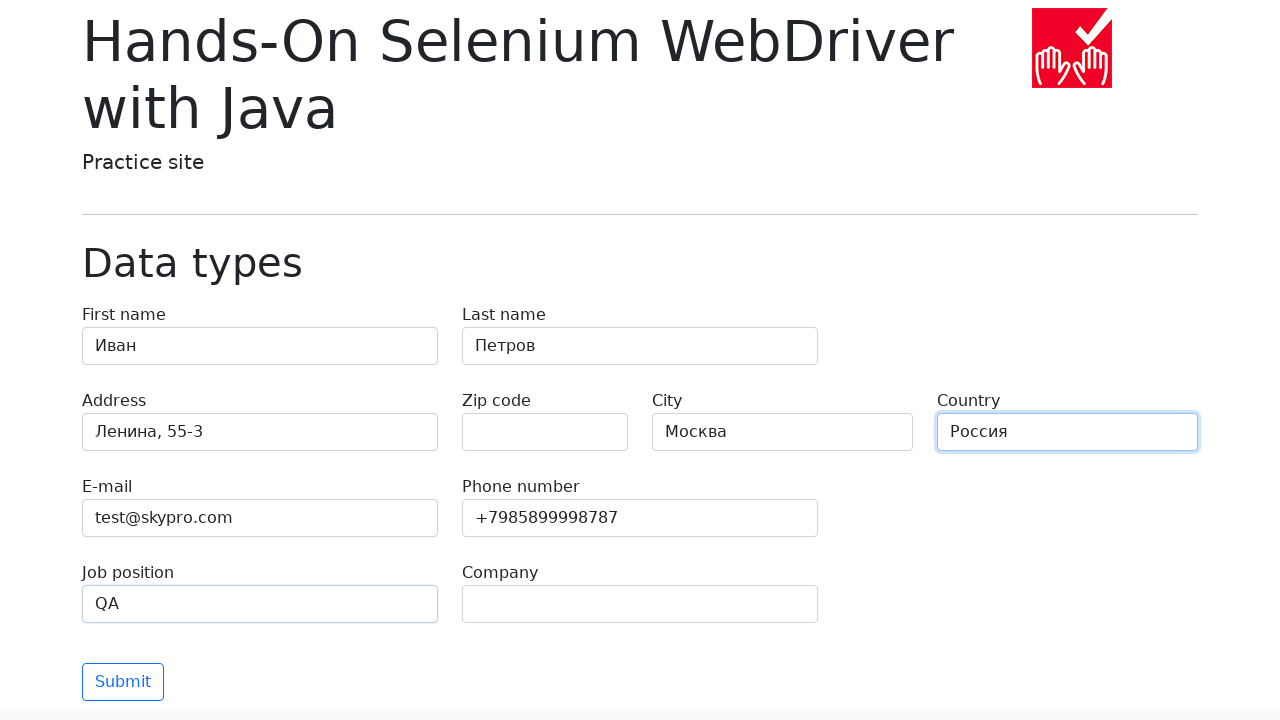

Filled company field with 'SkyPro' on input[name='company']
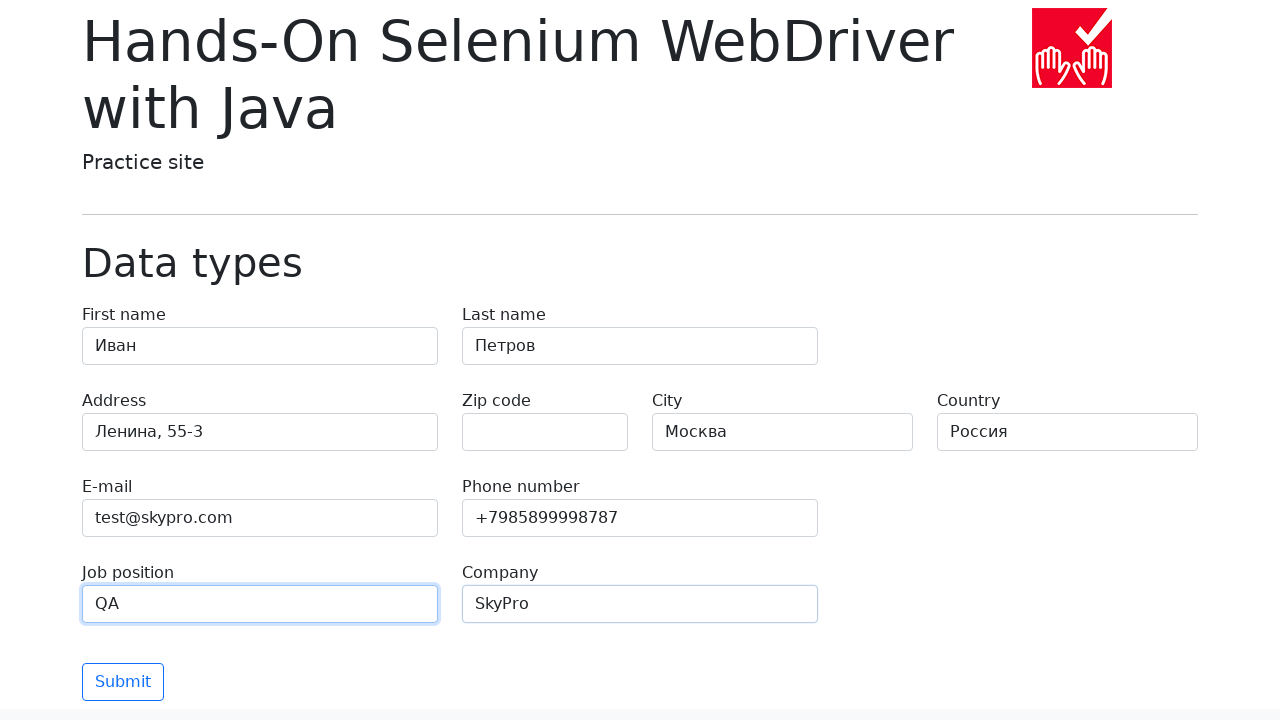

Clicked submit button to submit the form at (123, 682) on .btn.btn-outline-primary.mt-3
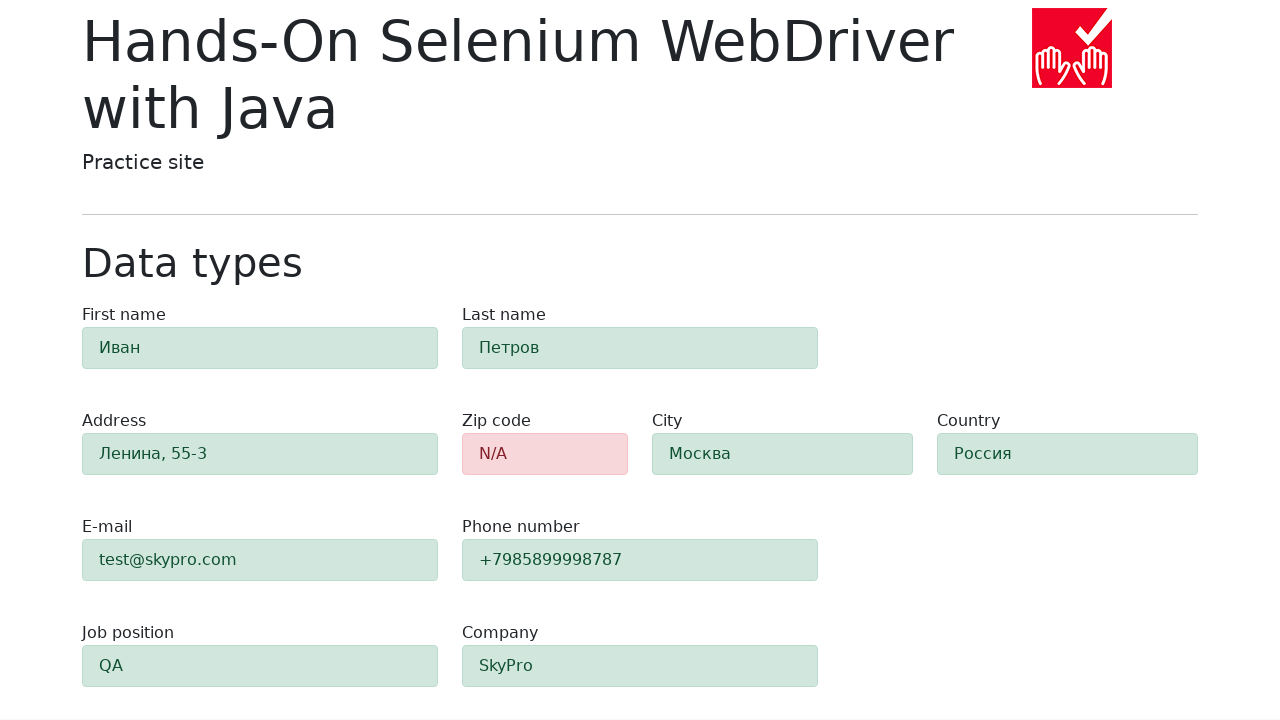

Verified zip-code field shows error (alert-danger class)
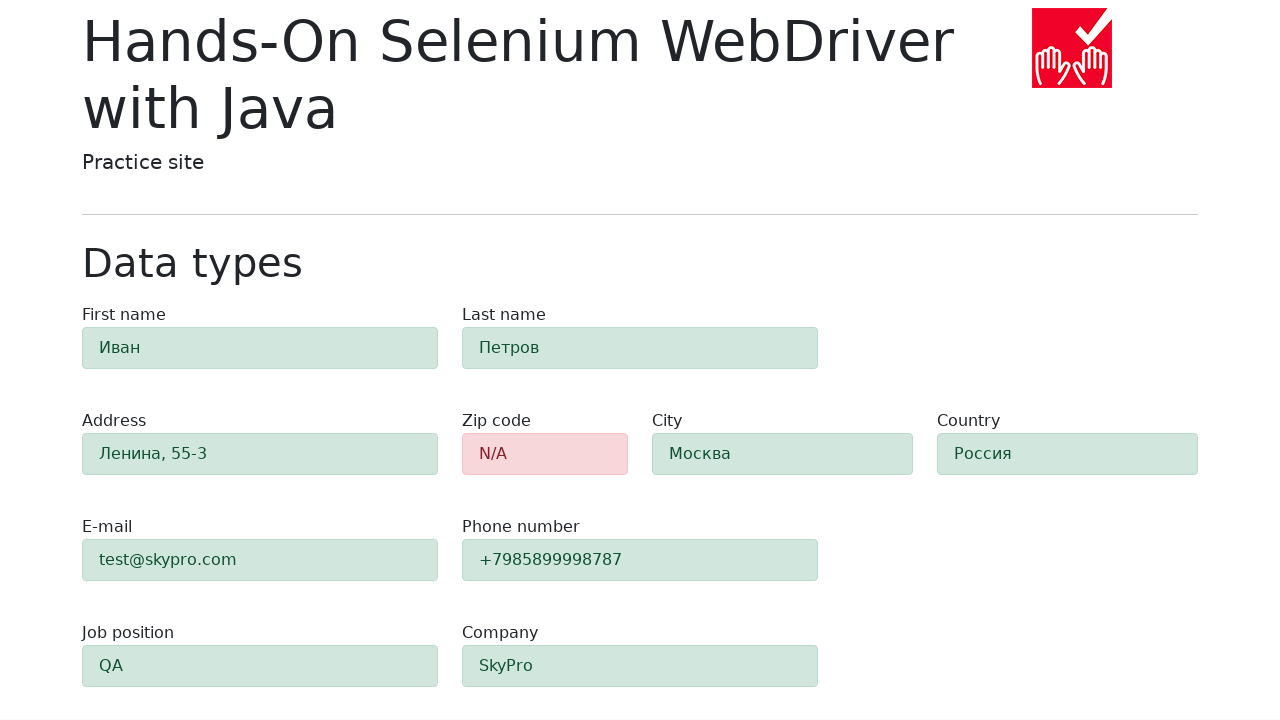

Verified first-name field shows success (alert-success class)
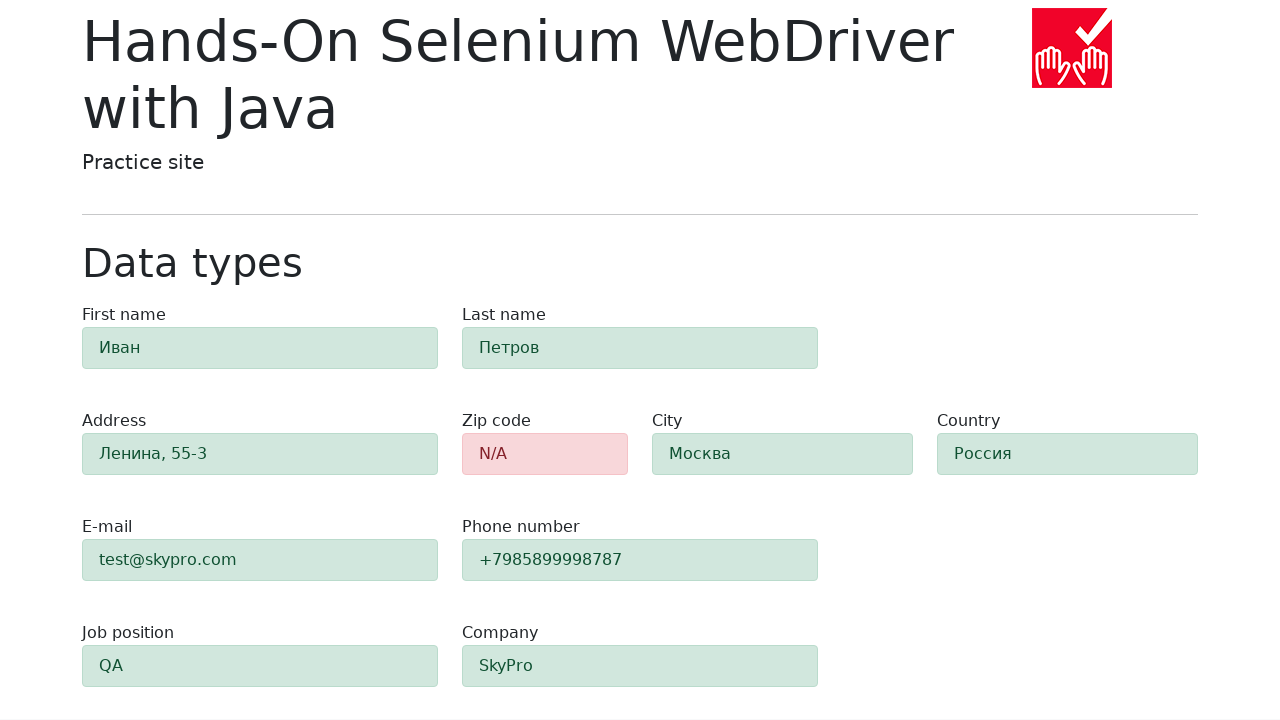

Verified last-name field shows success (alert-success class)
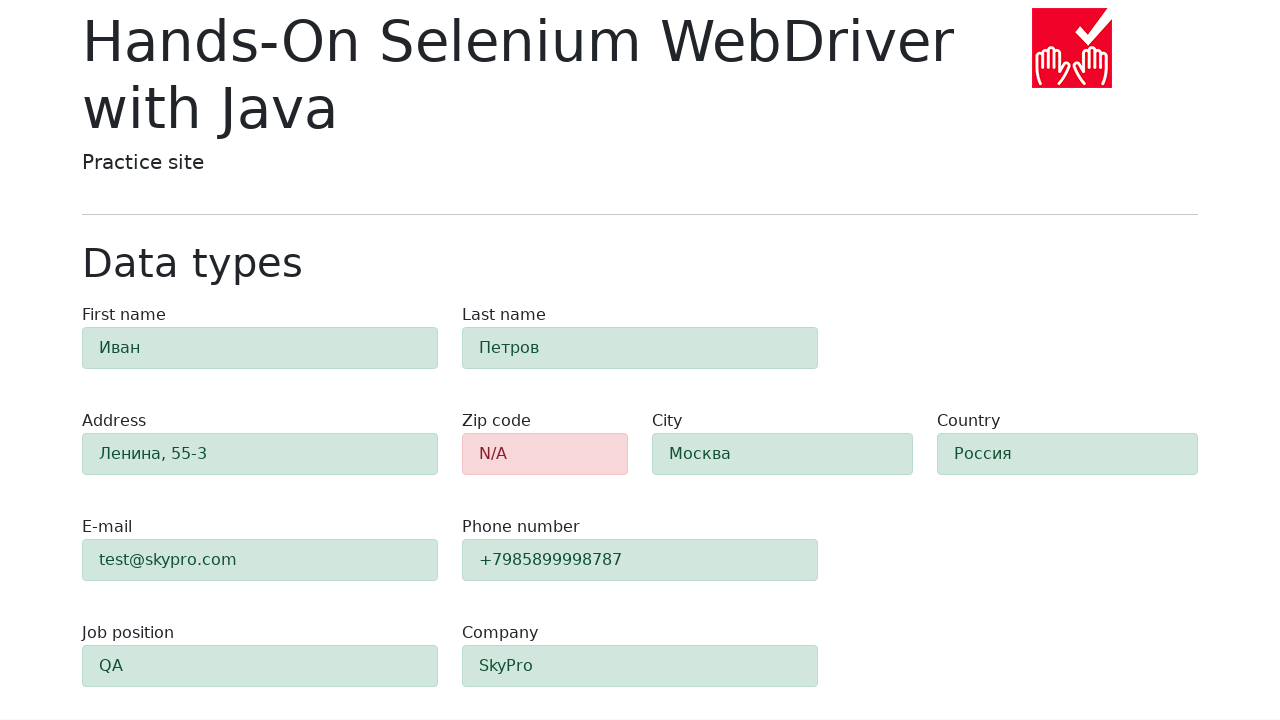

Verified address field shows success (alert-success class)
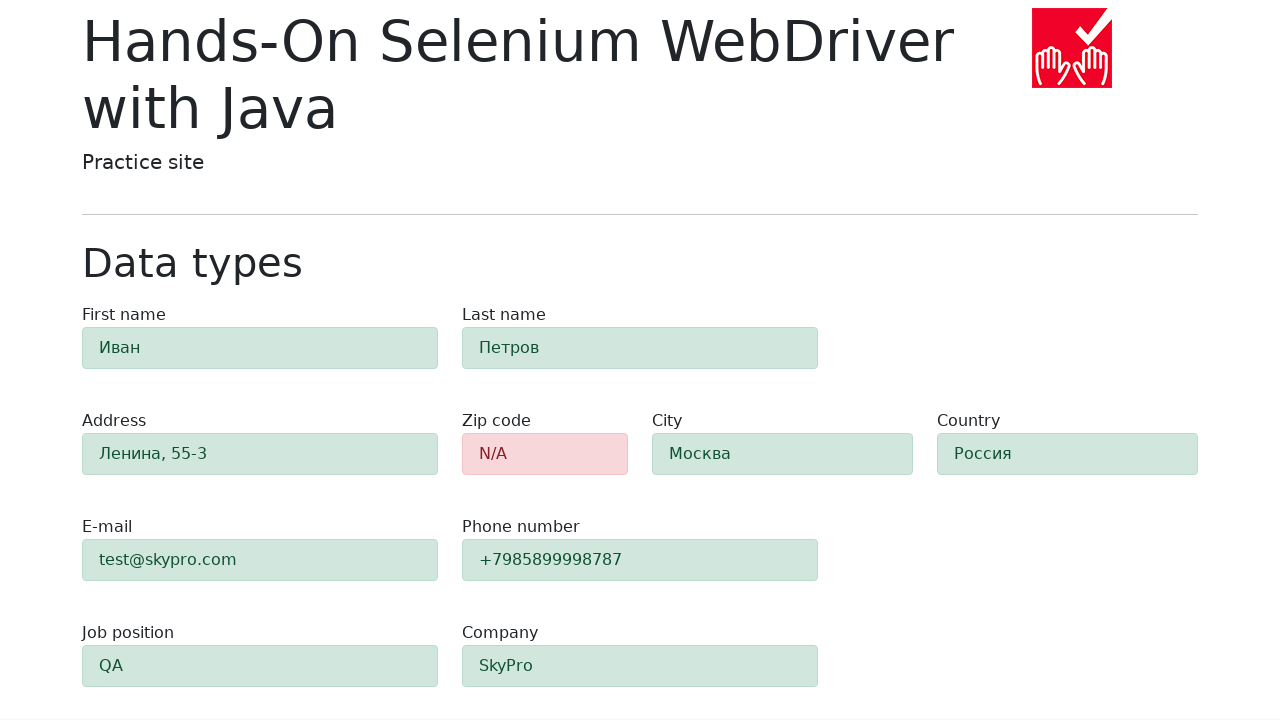

Verified e-mail field shows success (alert-success class)
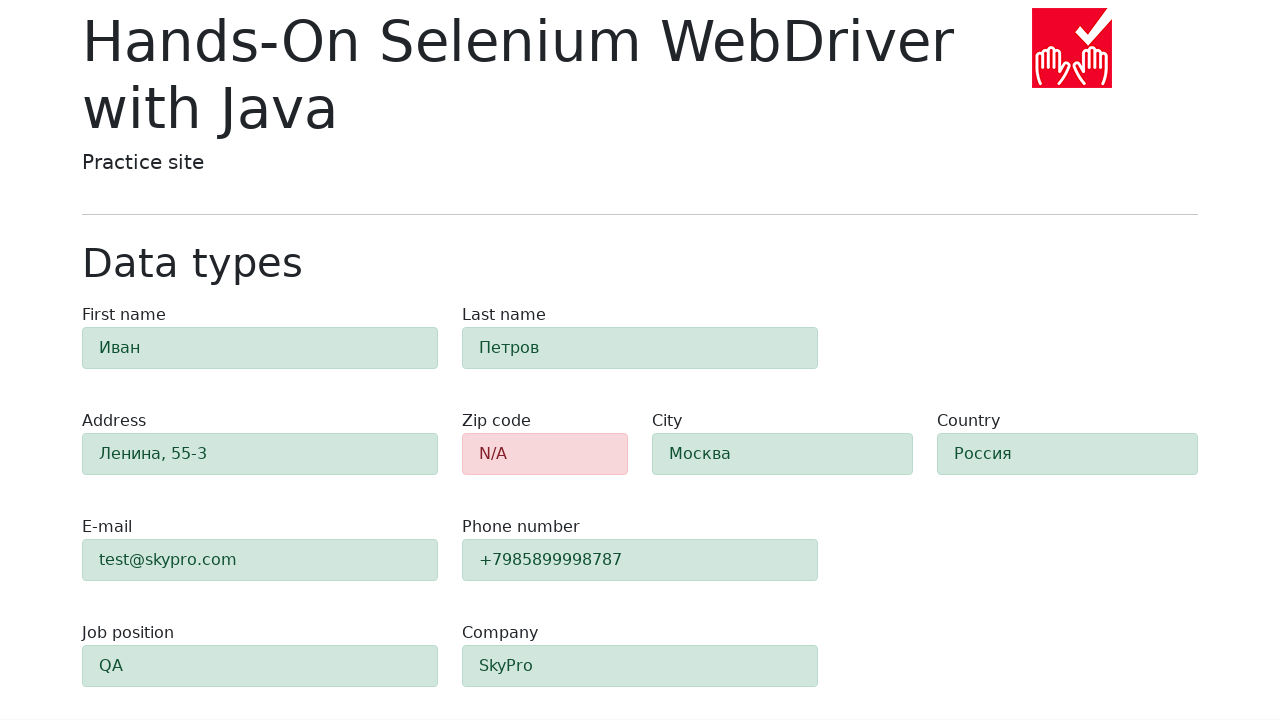

Verified phone field shows success (alert-success class)
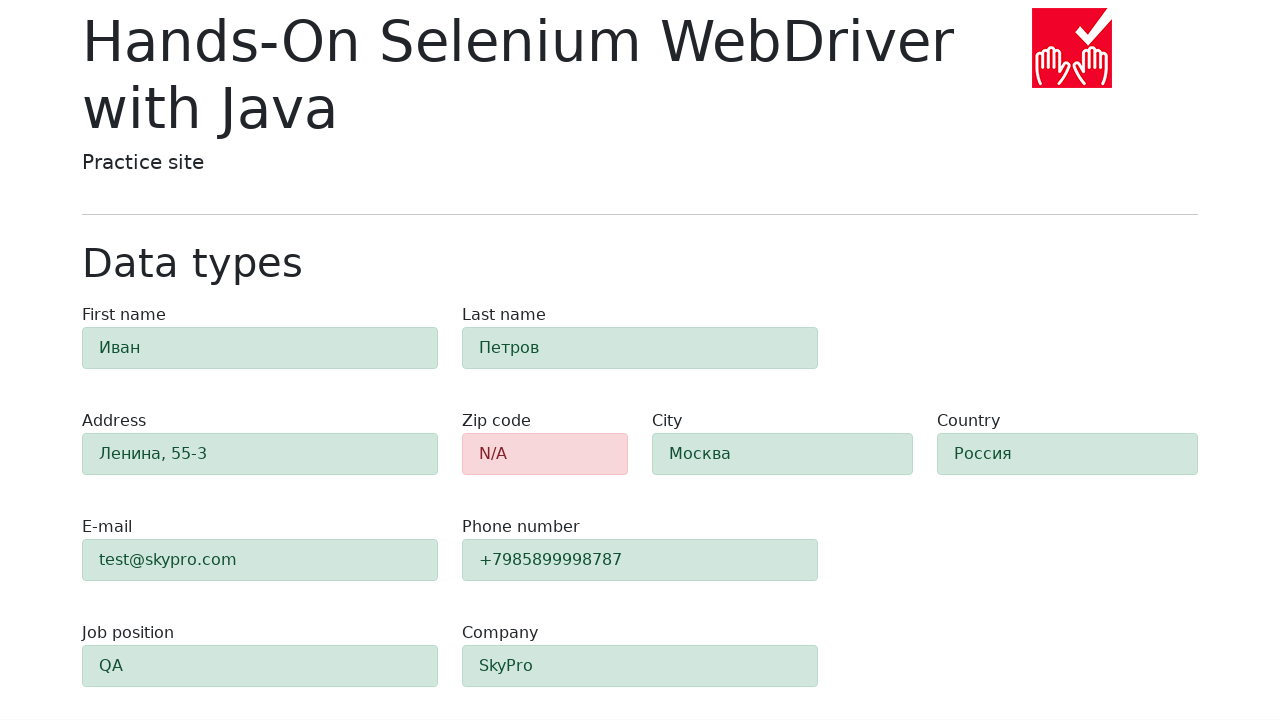

Verified city field shows success (alert-success class)
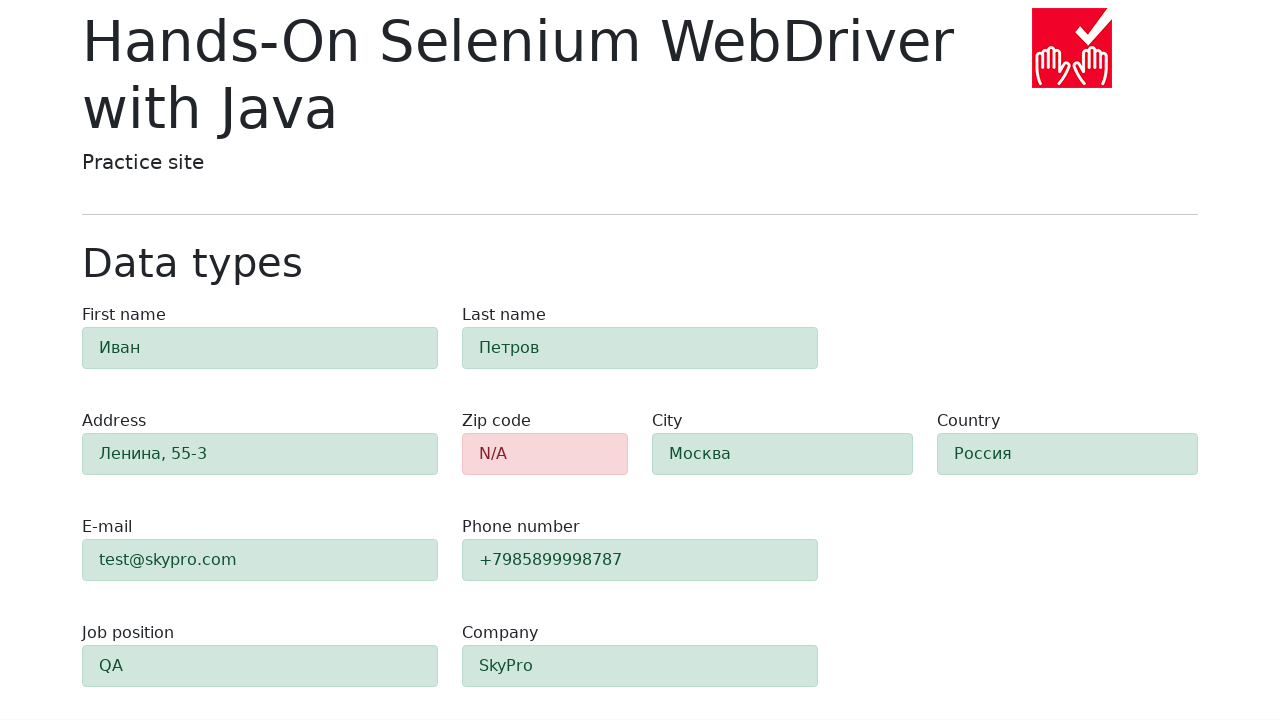

Verified country field shows success (alert-success class)
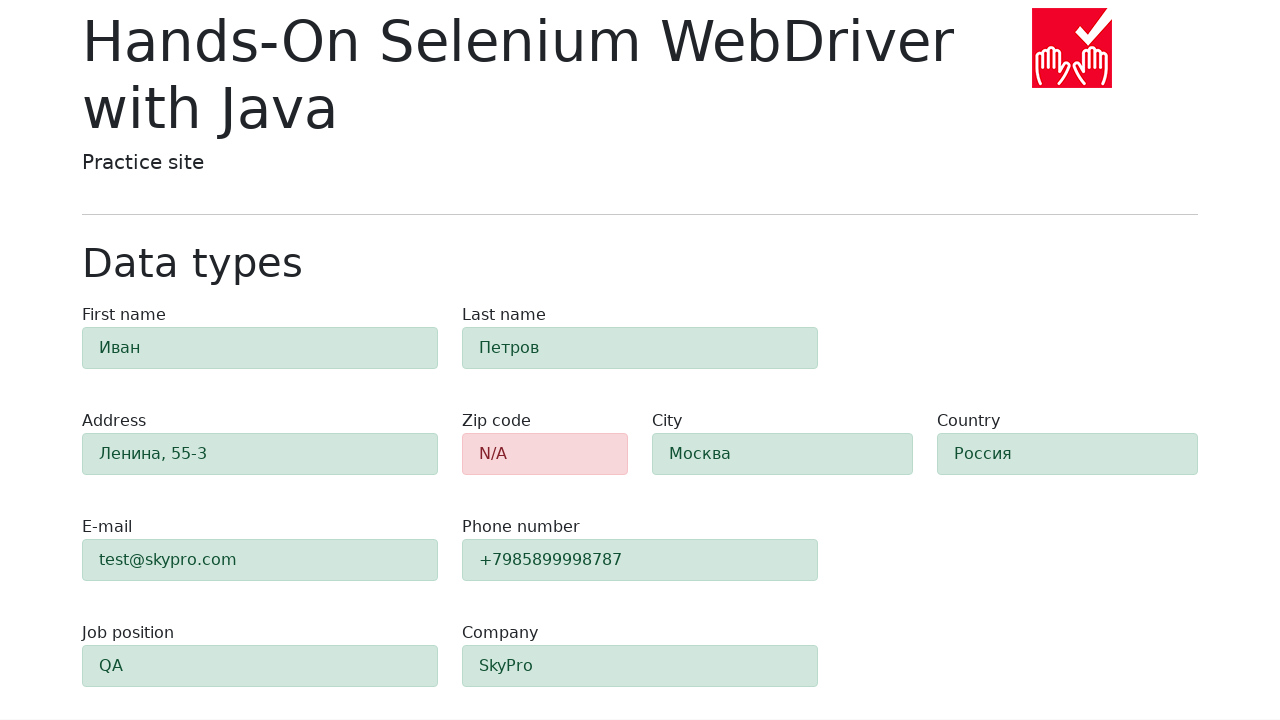

Verified job-position field shows success (alert-success class)
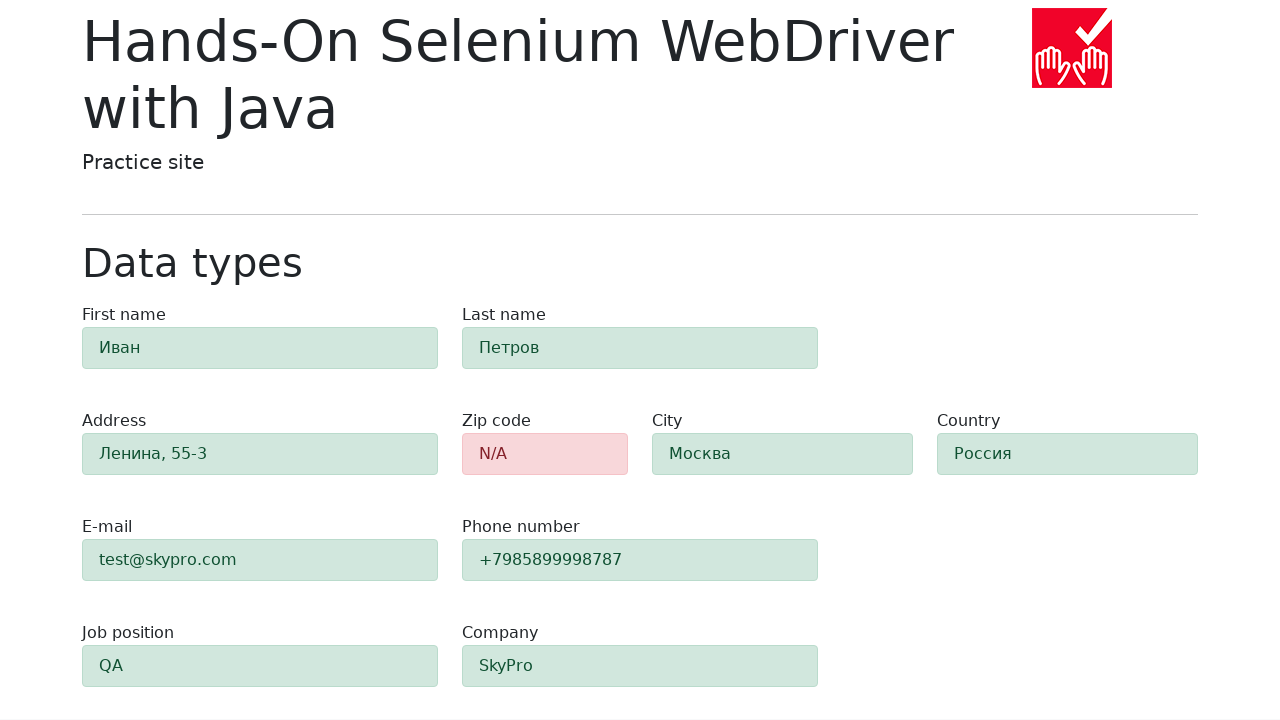

Verified company field shows success (alert-success class)
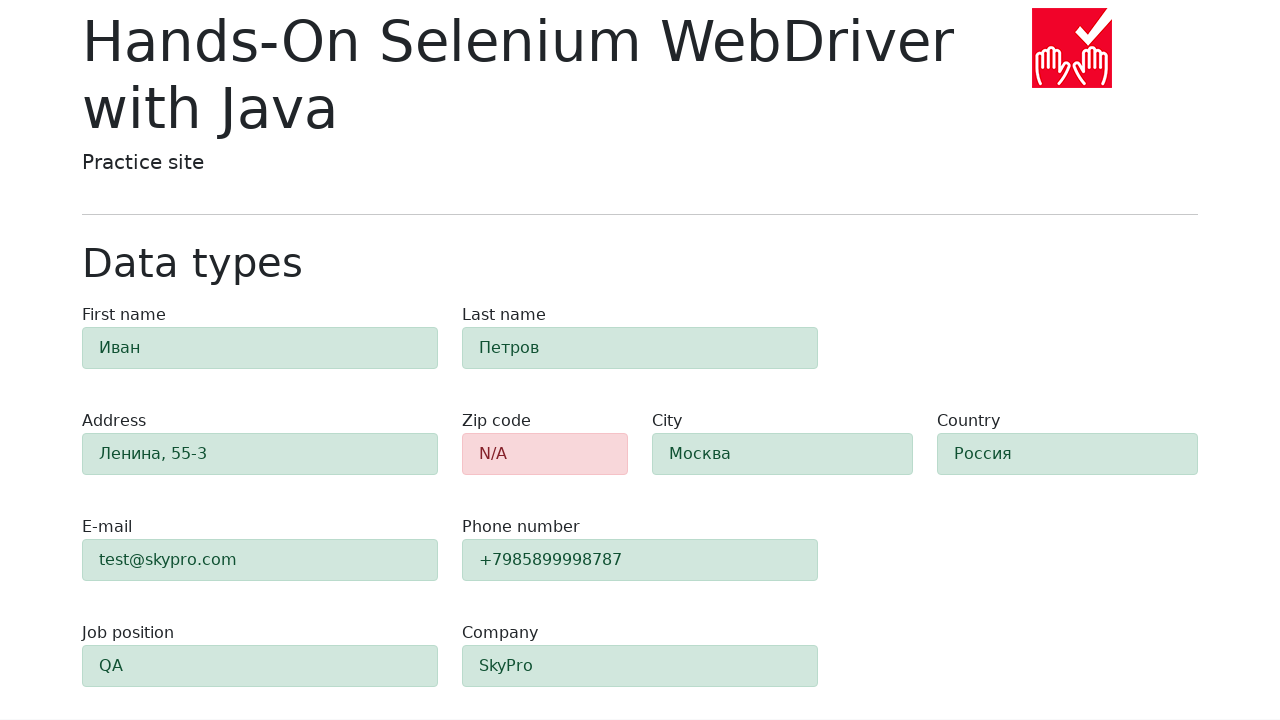

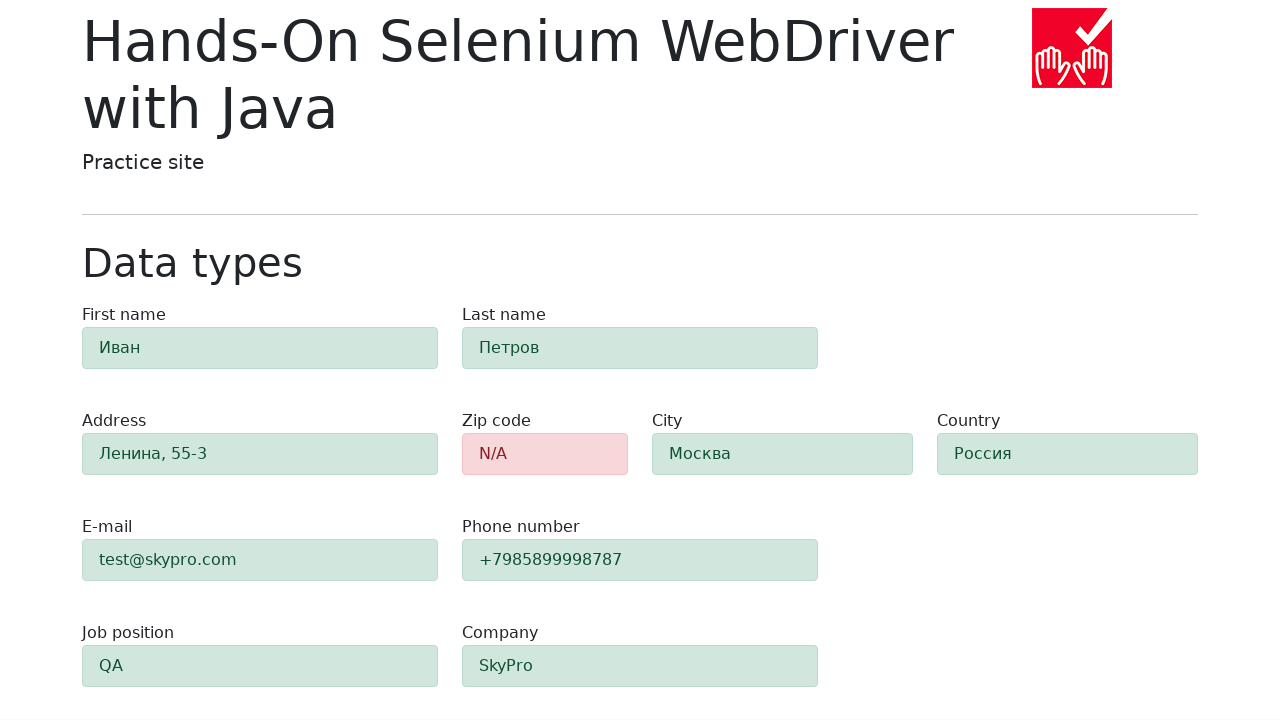